Tests clearing the complete state of all items by checking and then unchecking the toggle all checkbox

Starting URL: https://demo.playwright.dev/todomvc

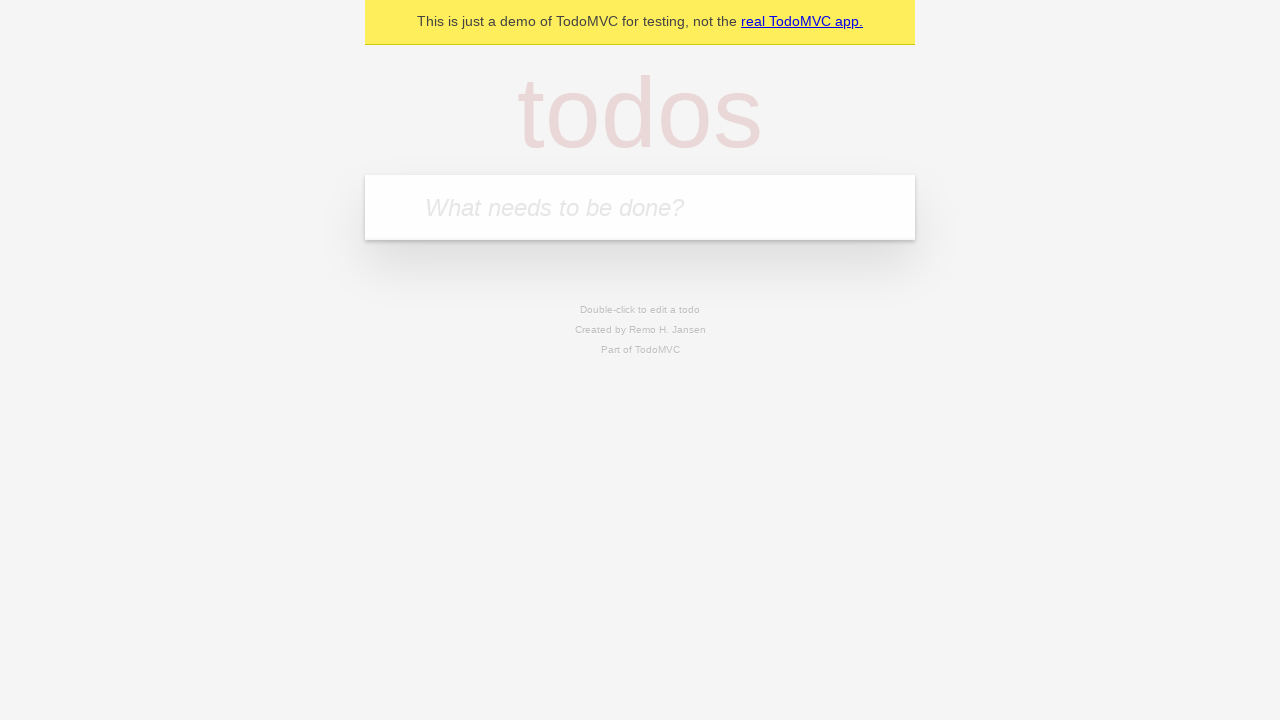

Filled todo input with 'buy some cheese' on internal:attr=[placeholder="What needs to be done?"i]
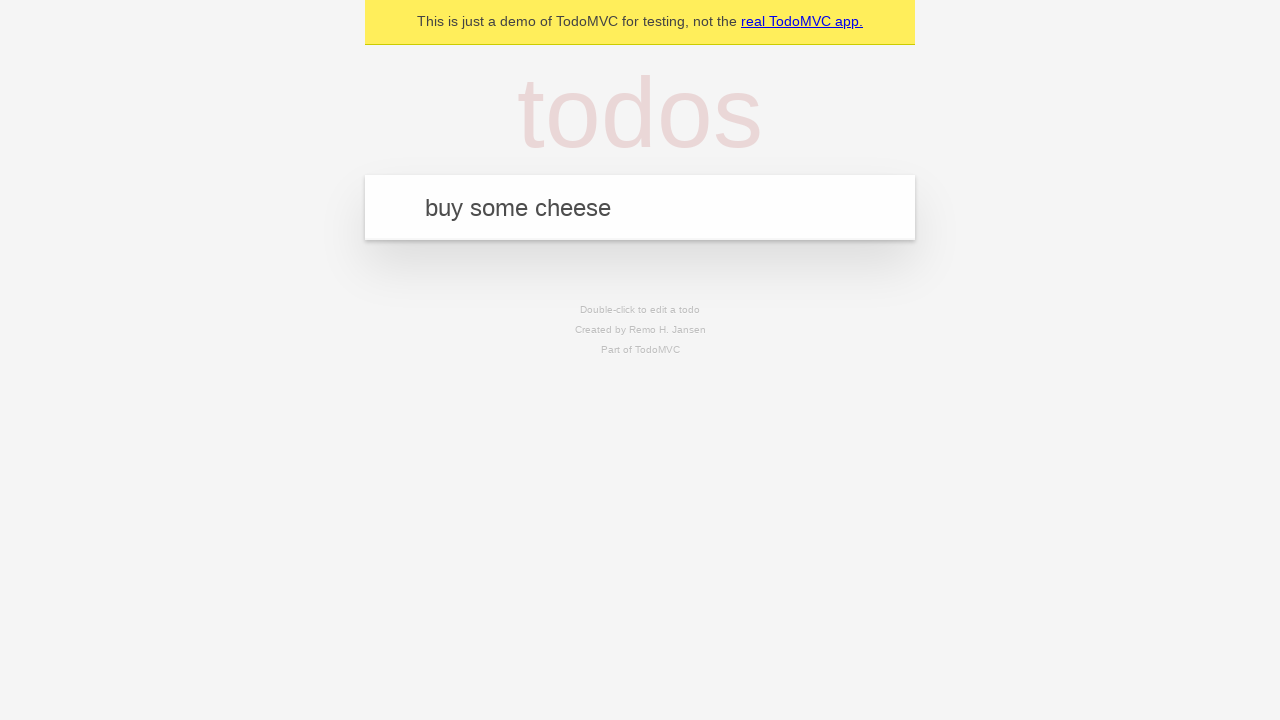

Pressed Enter to create todo 'buy some cheese' on internal:attr=[placeholder="What needs to be done?"i]
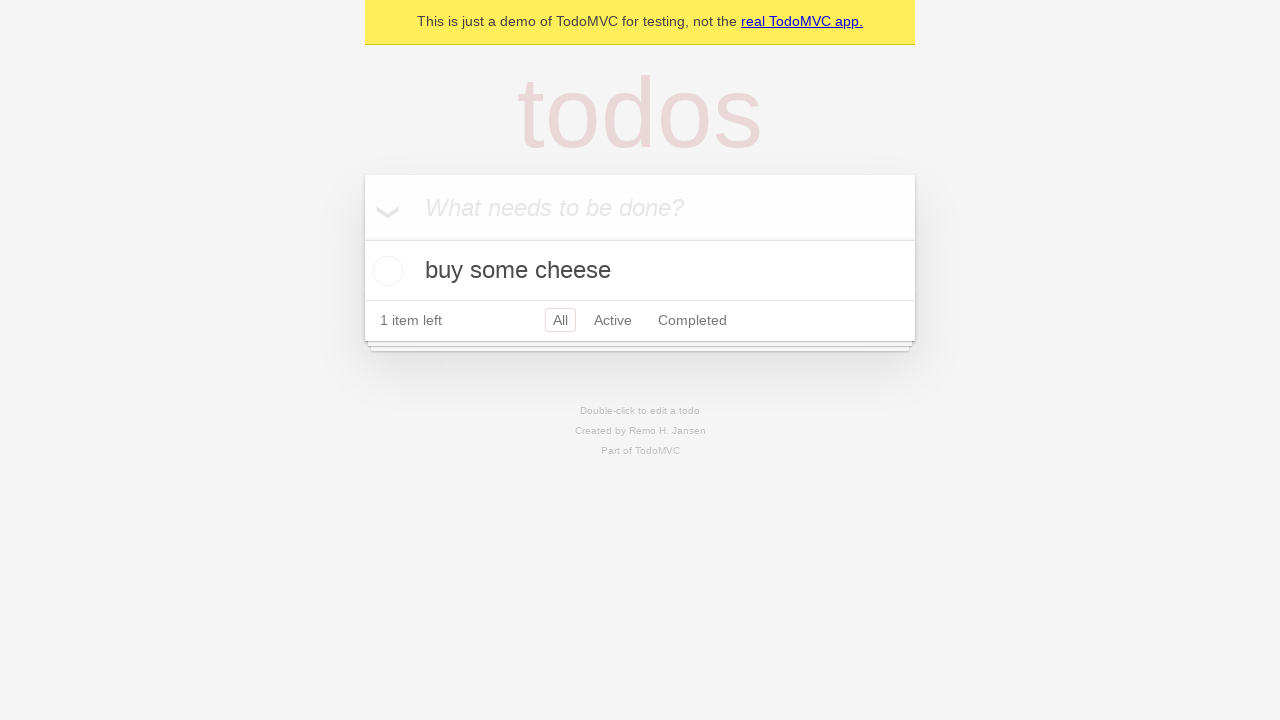

Filled todo input with 'feed the cat' on internal:attr=[placeholder="What needs to be done?"i]
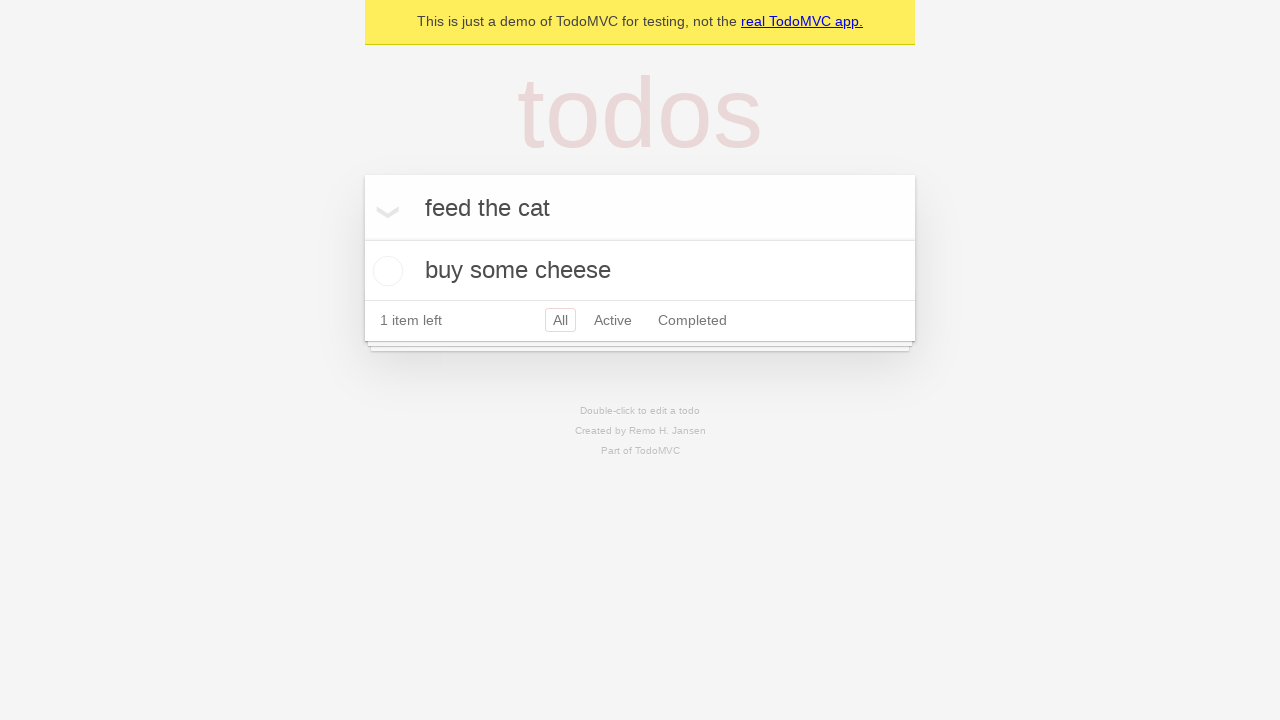

Pressed Enter to create todo 'feed the cat' on internal:attr=[placeholder="What needs to be done?"i]
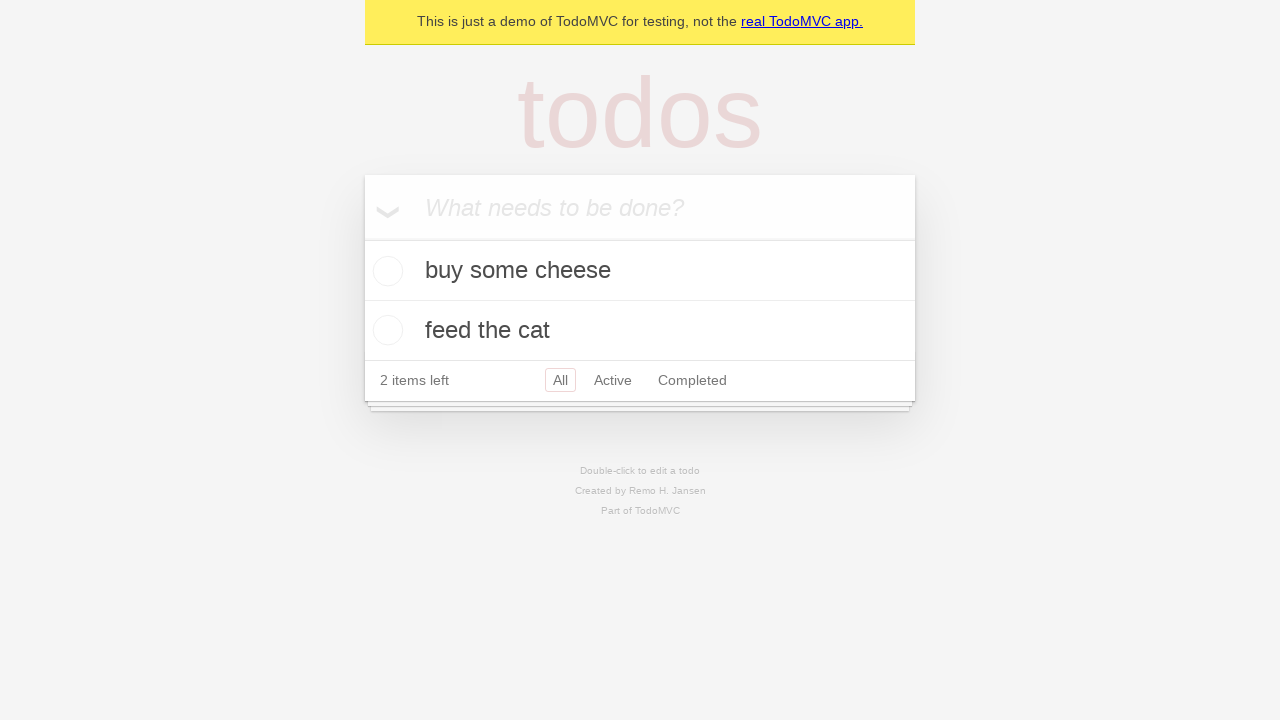

Filled todo input with 'book a doctors appointment' on internal:attr=[placeholder="What needs to be done?"i]
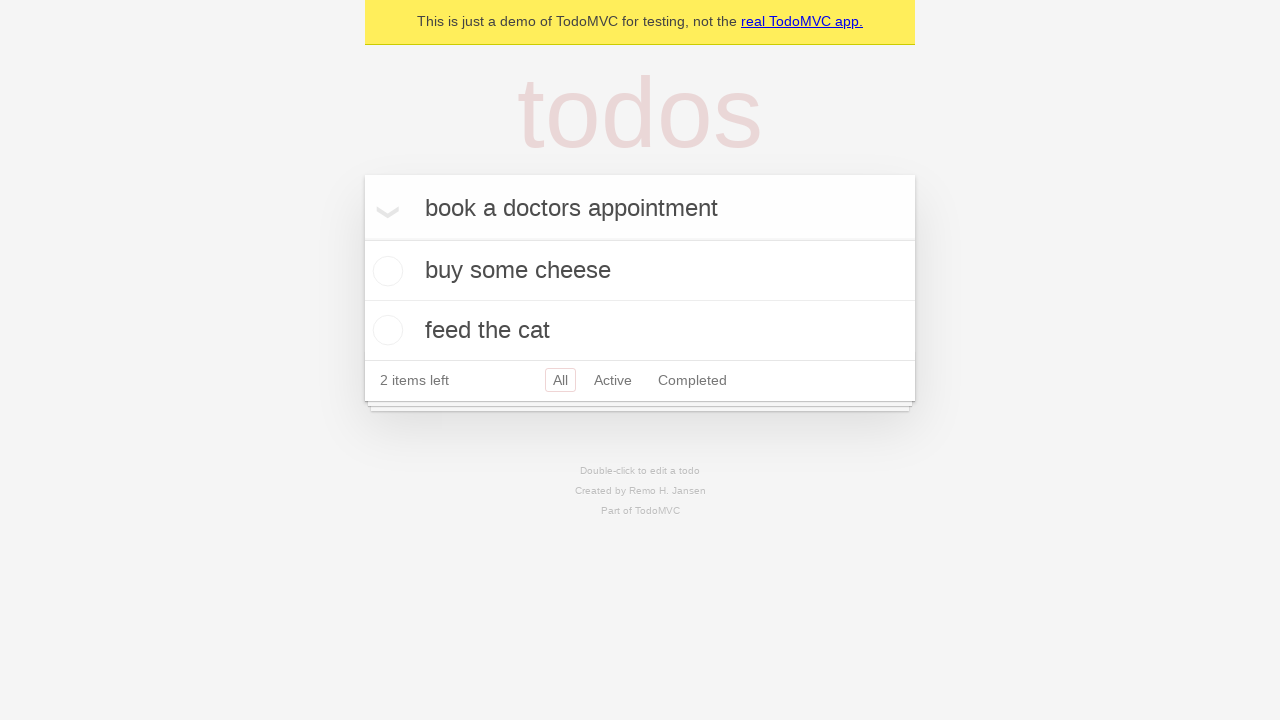

Pressed Enter to create todo 'book a doctors appointment' on internal:attr=[placeholder="What needs to be done?"i]
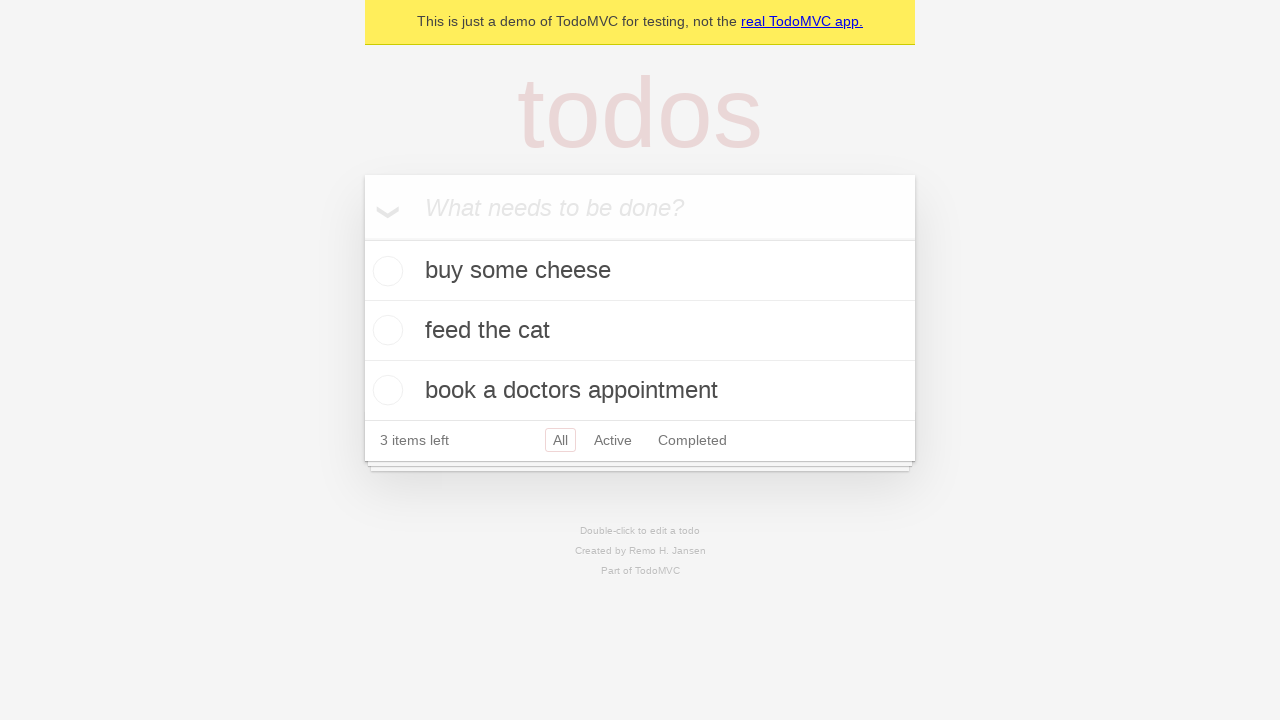

Third todo item appeared in the list
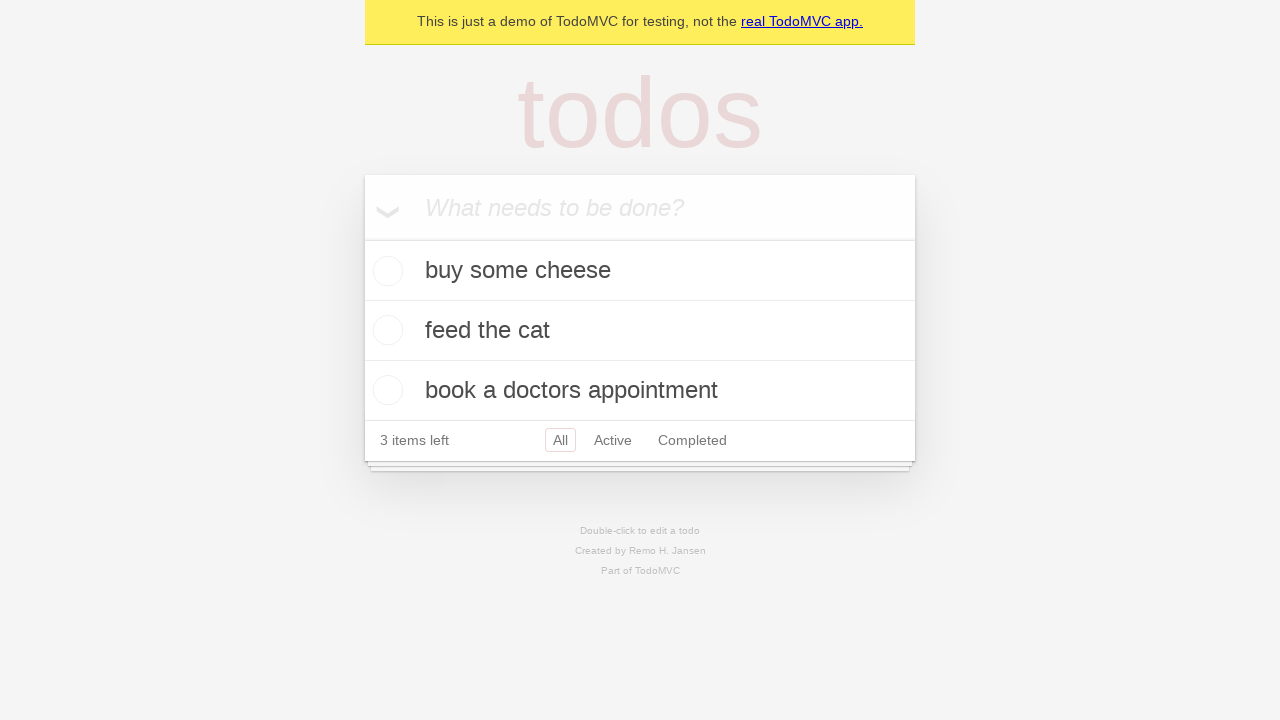

Clicked toggle all checkbox to mark all items as complete at (362, 238) on internal:label="Mark all as complete"i
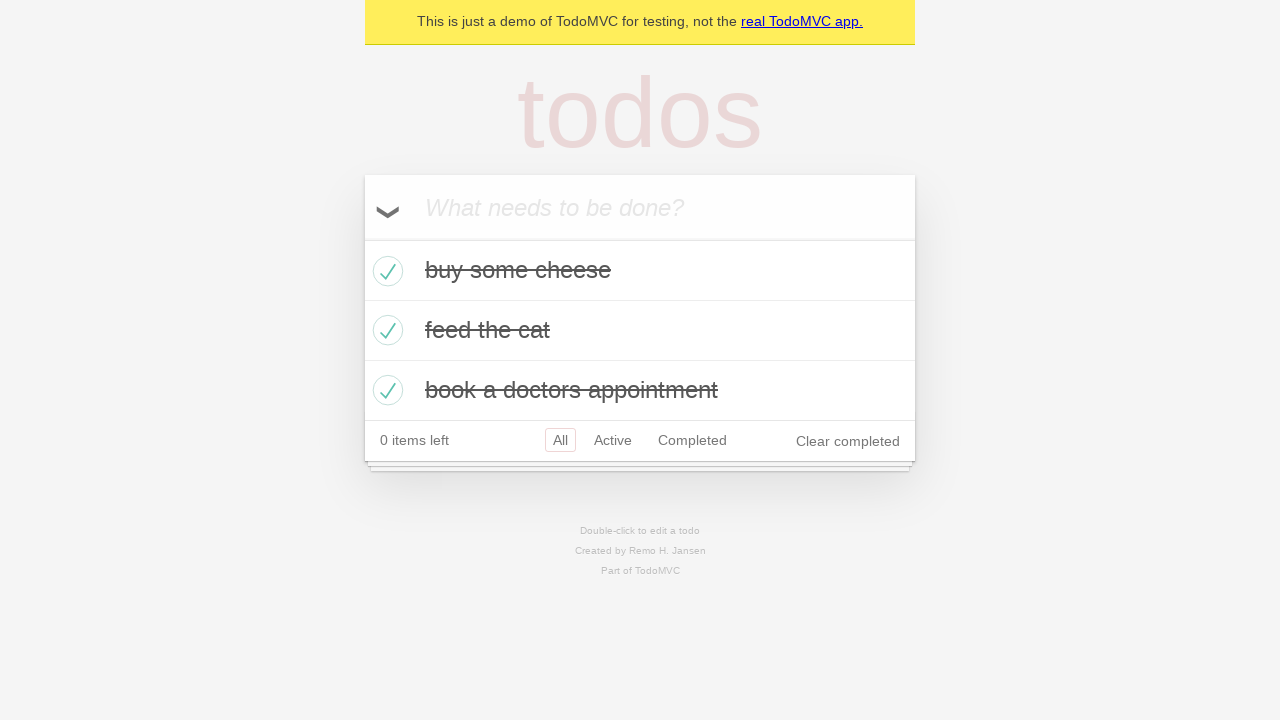

Clicked toggle all checkbox to uncheck all items at (362, 238) on internal:label="Mark all as complete"i
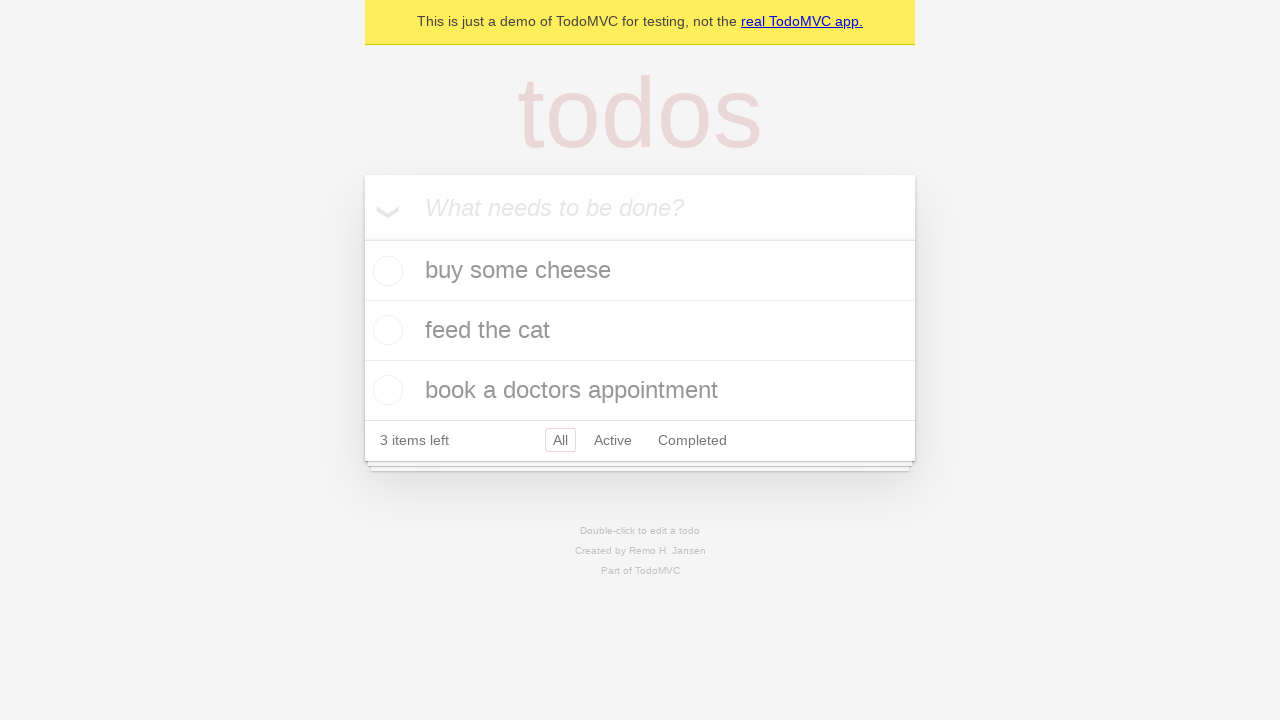

Waited 500ms for uncompleted state to render
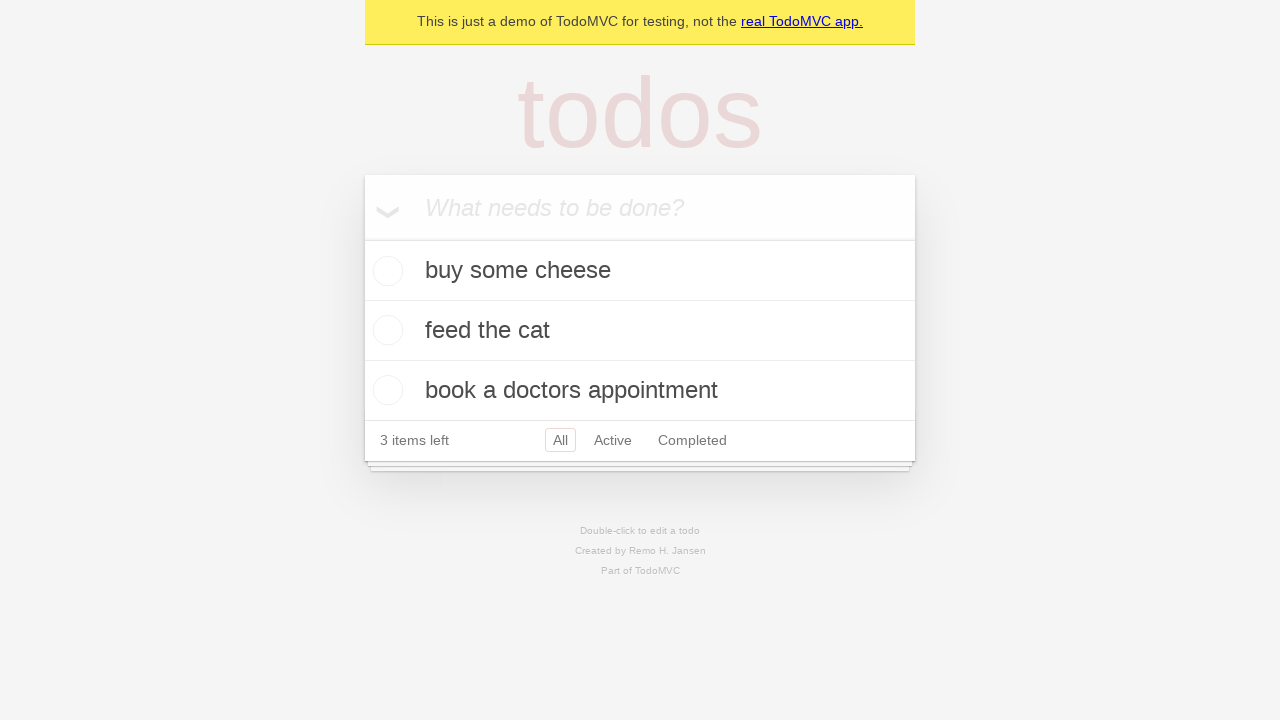

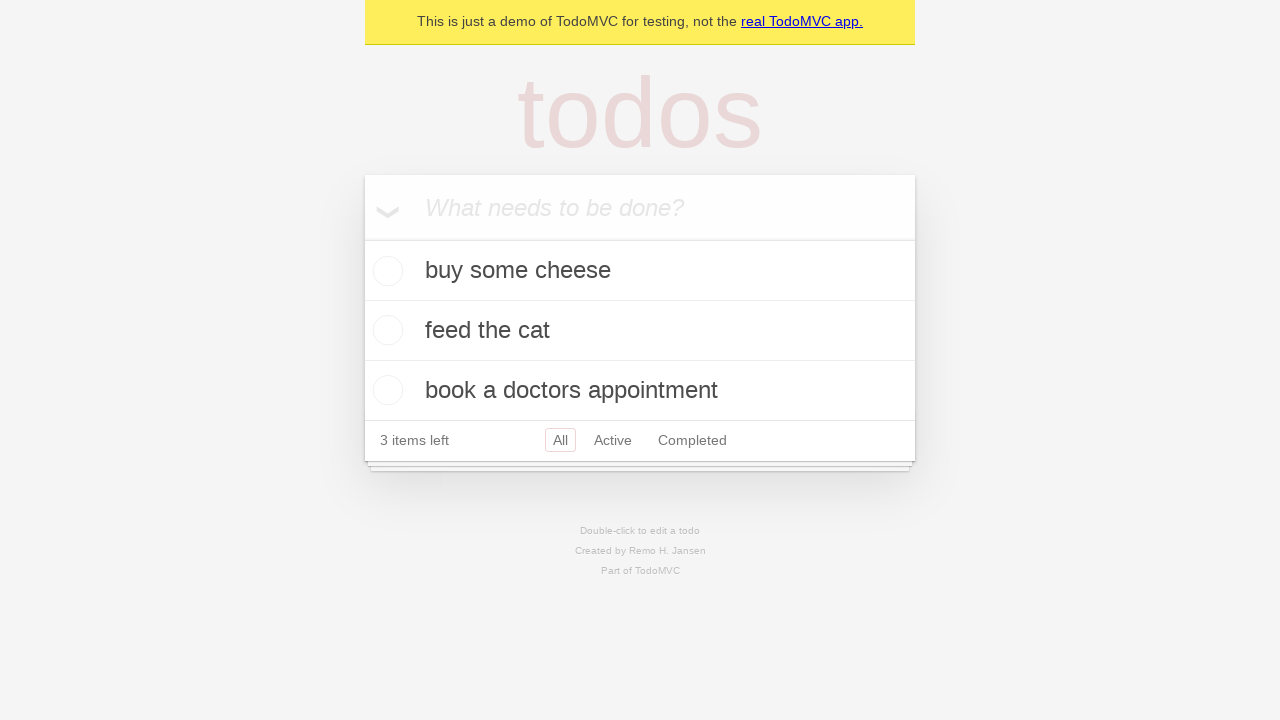